Tests the percentage calculator by navigating to Math Calculators, selecting Percentage Calculator, entering values 17 and 35, and verifying the calculated result is 5.95

Starting URL: https://www.calculator.net

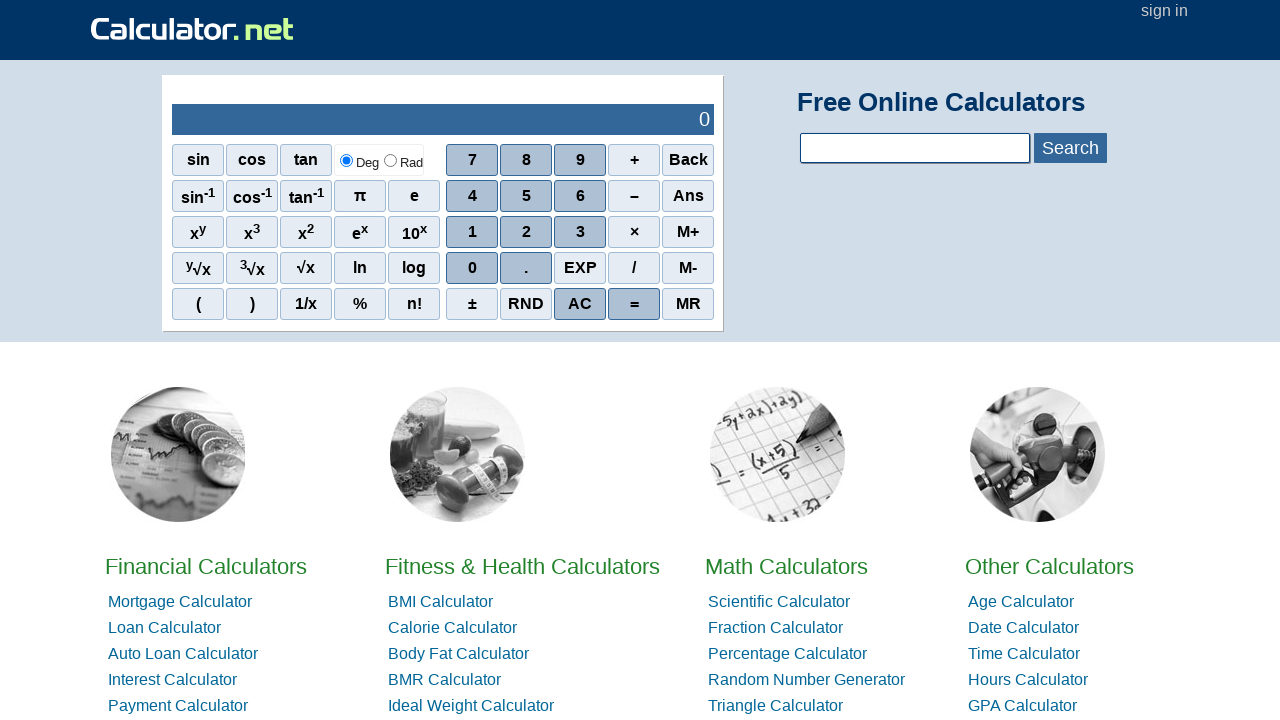

Clicked on Math Calculators link at (786, 566) on xpath=//a[contains(text(),'Math')]
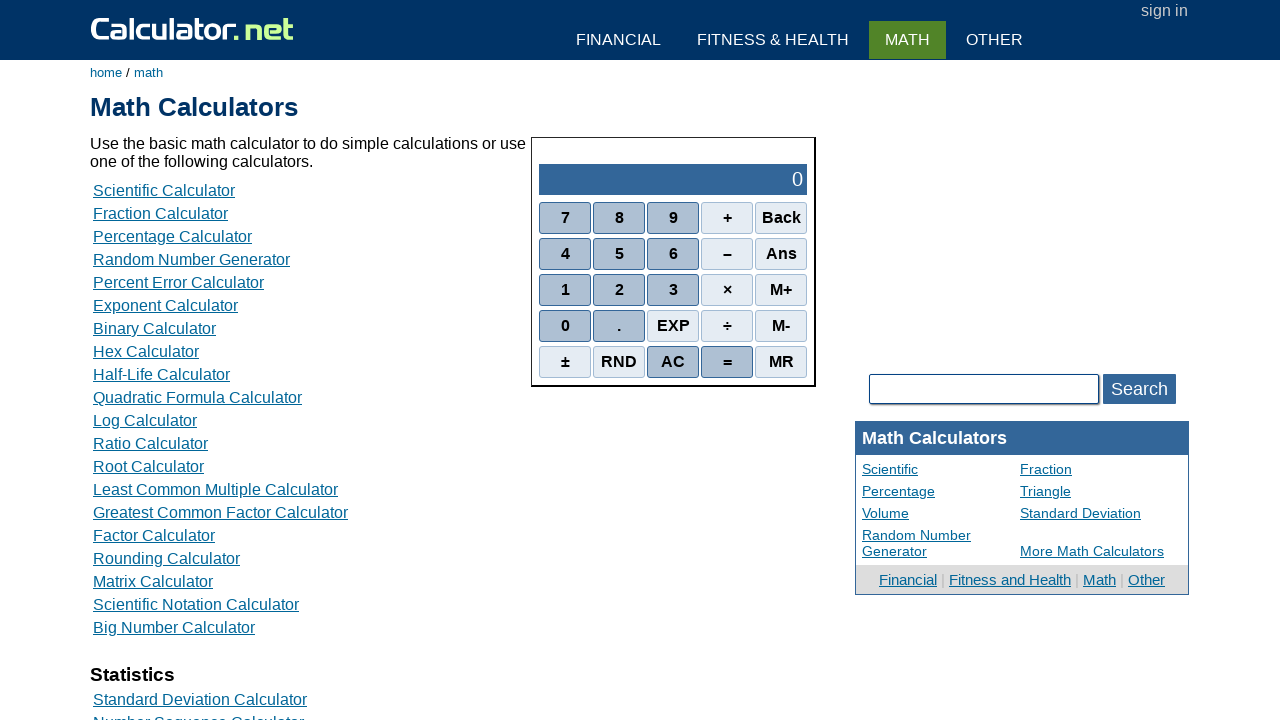

Clicked on Percentage Calculator link at (172, 236) on xpath=//a[contains(text(),'Percentage Calculator')]
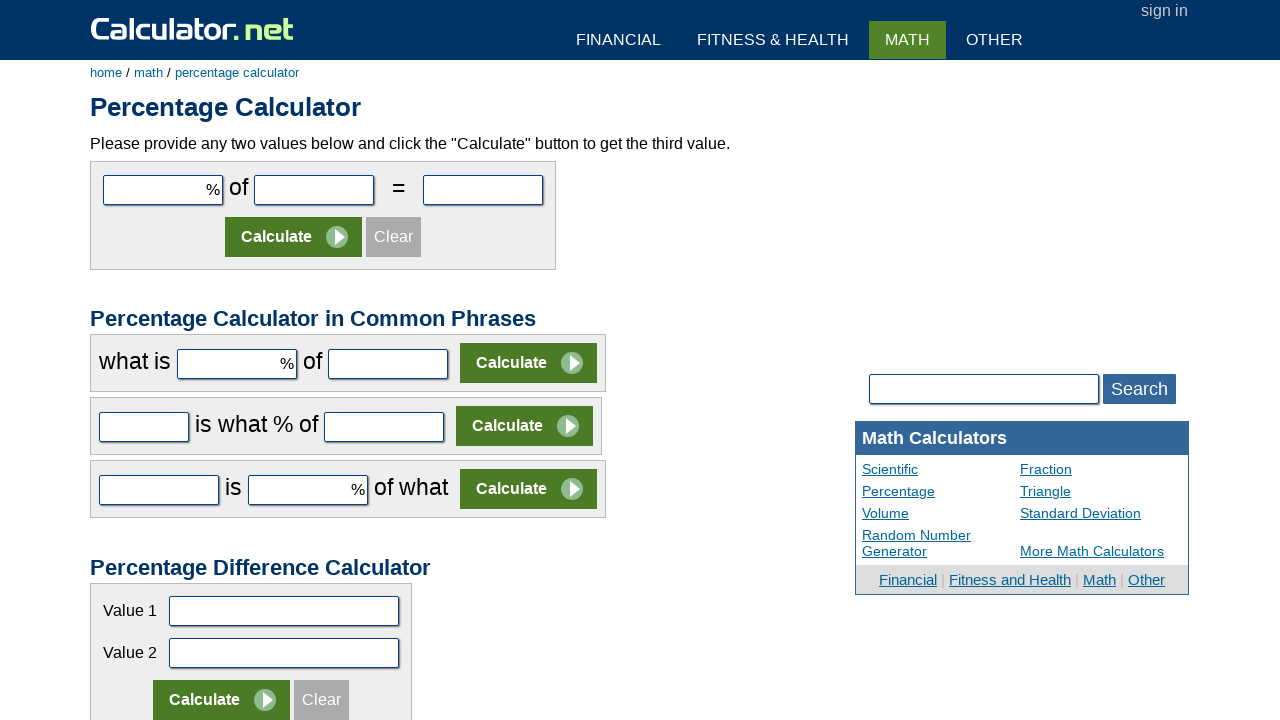

Entered value 17 in the first number field on #cpar1
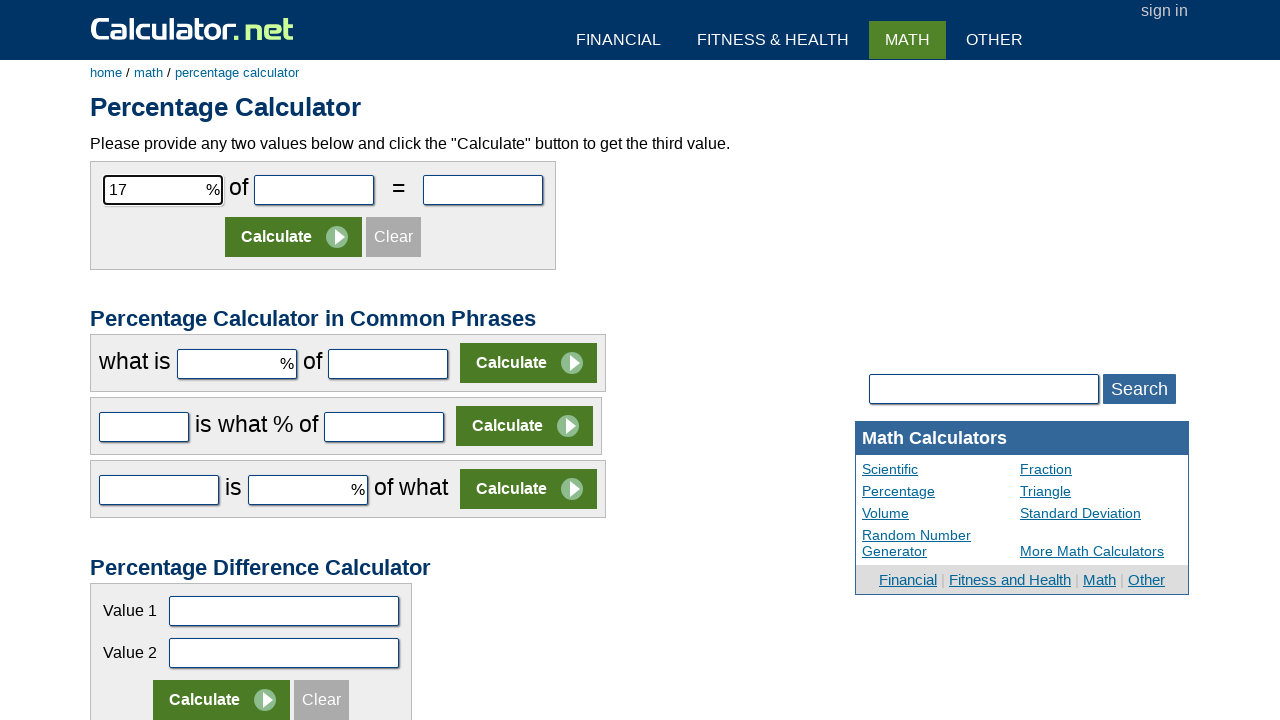

Entered value 35 in the second number field on #cpar2
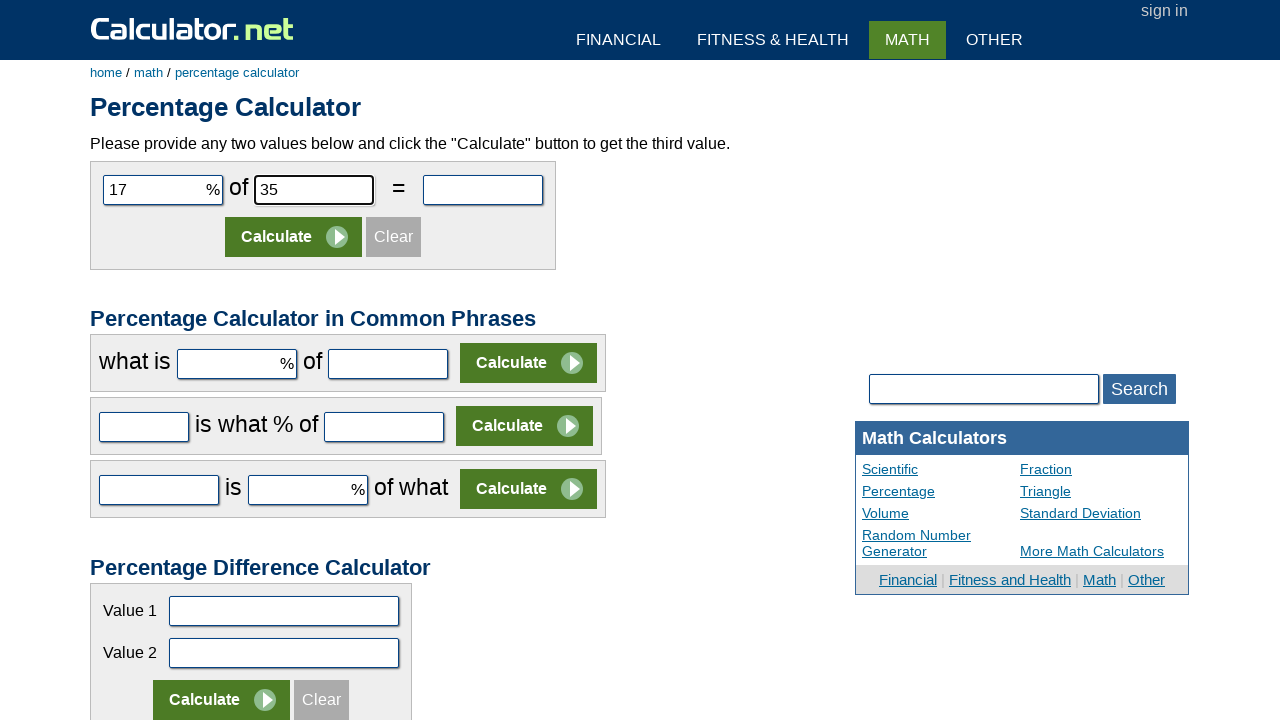

Clicked the Calculate button at (294, 237) on (//input[contains(@value,'Calculate')])[1]
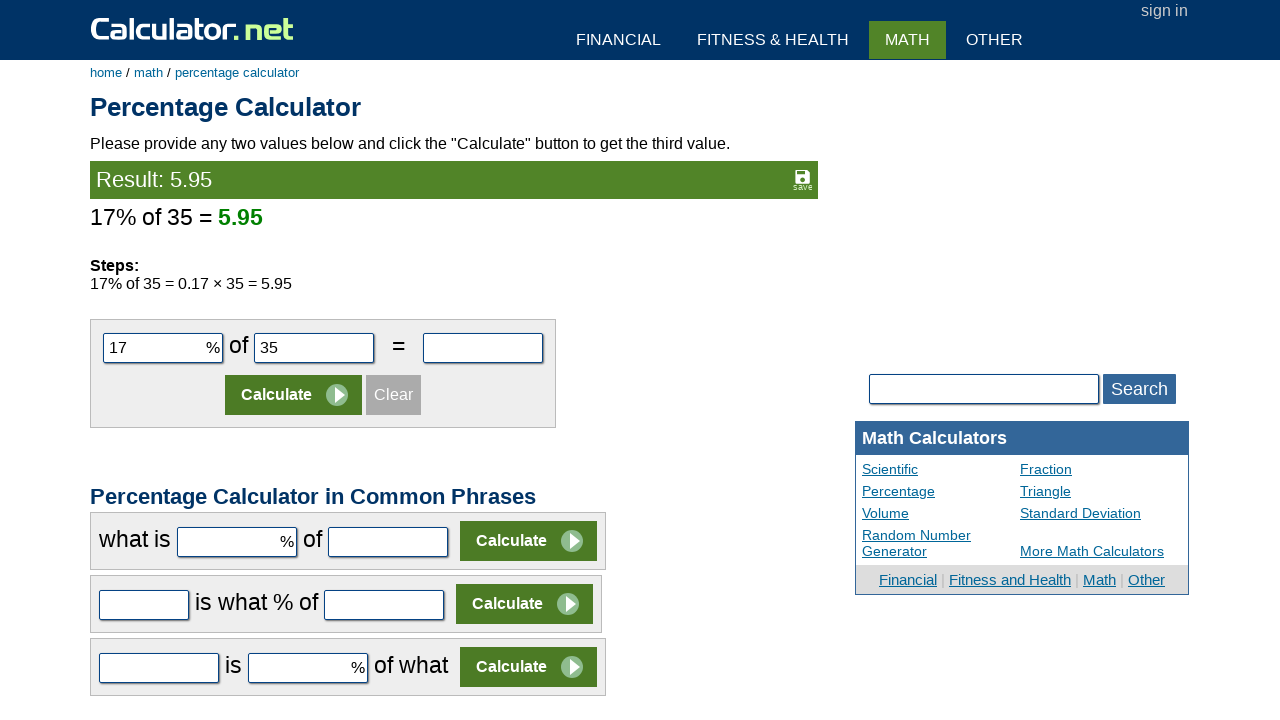

Waited for result element to load and verified calculated result is 5.95
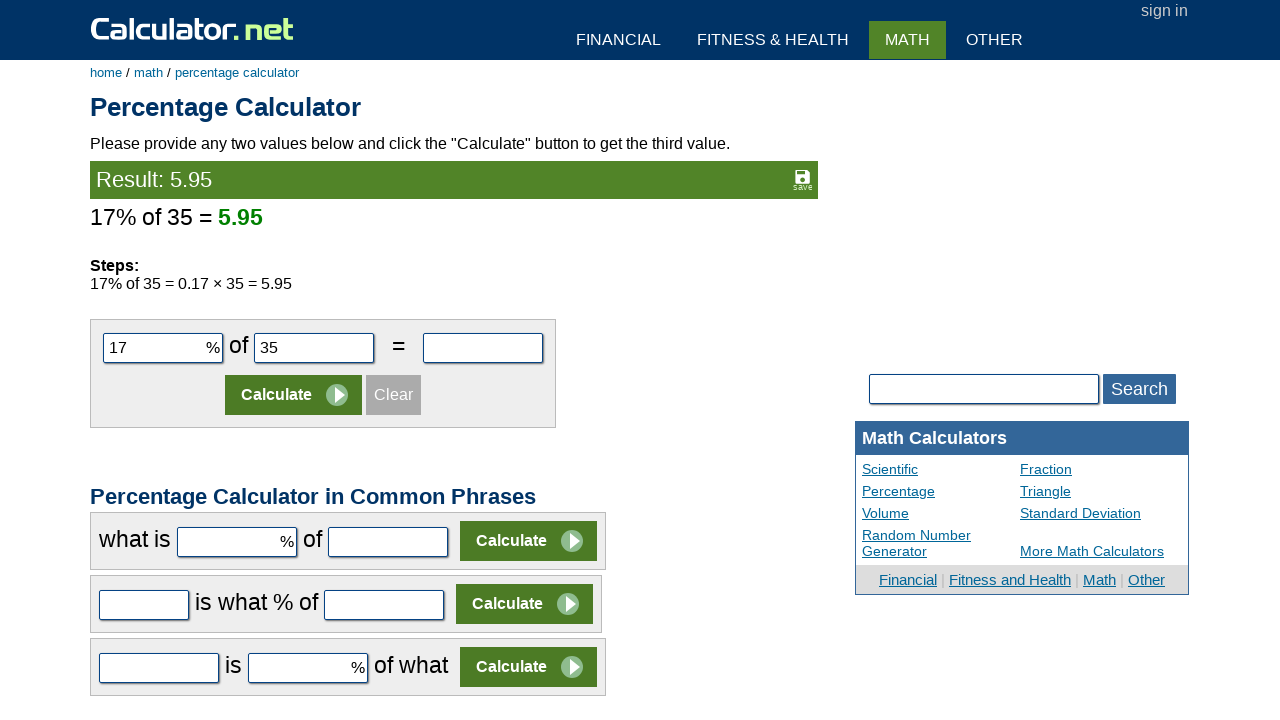

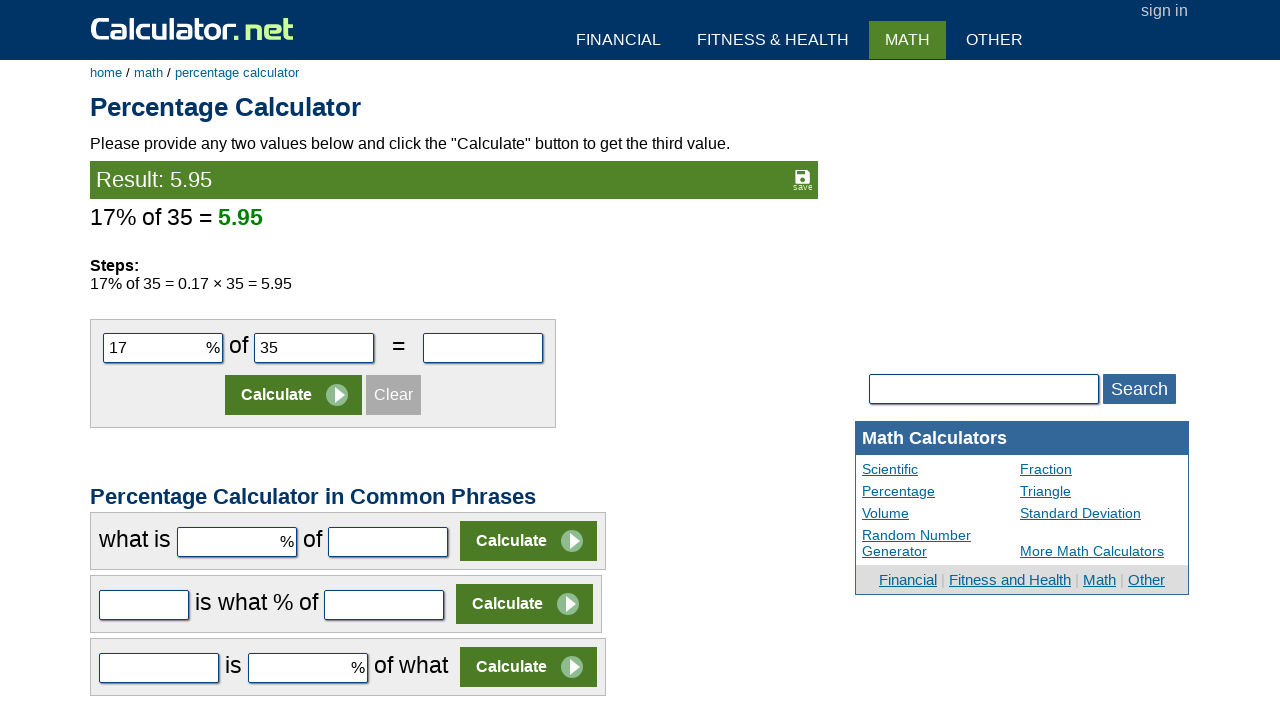